Tests filling username field, then email, and submitting the form

Starting URL: https://demoqa.com/text-box

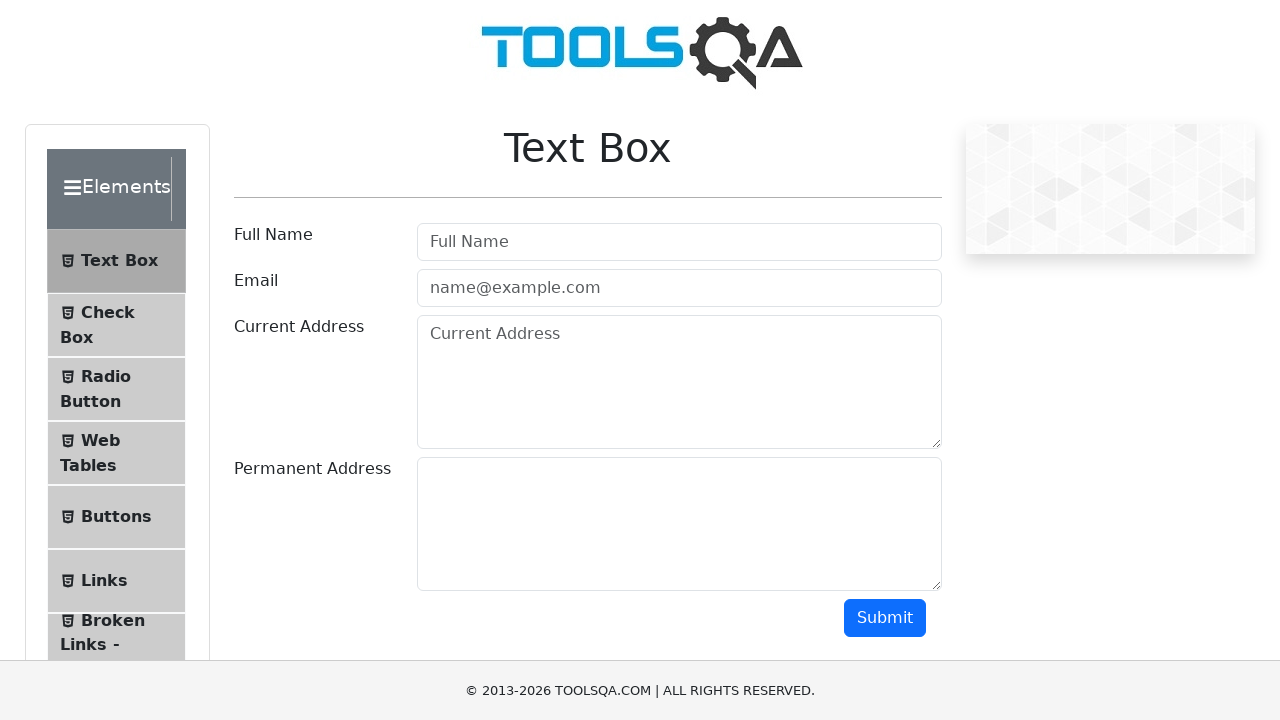

Filled username field with 'Jonatan' on #userName
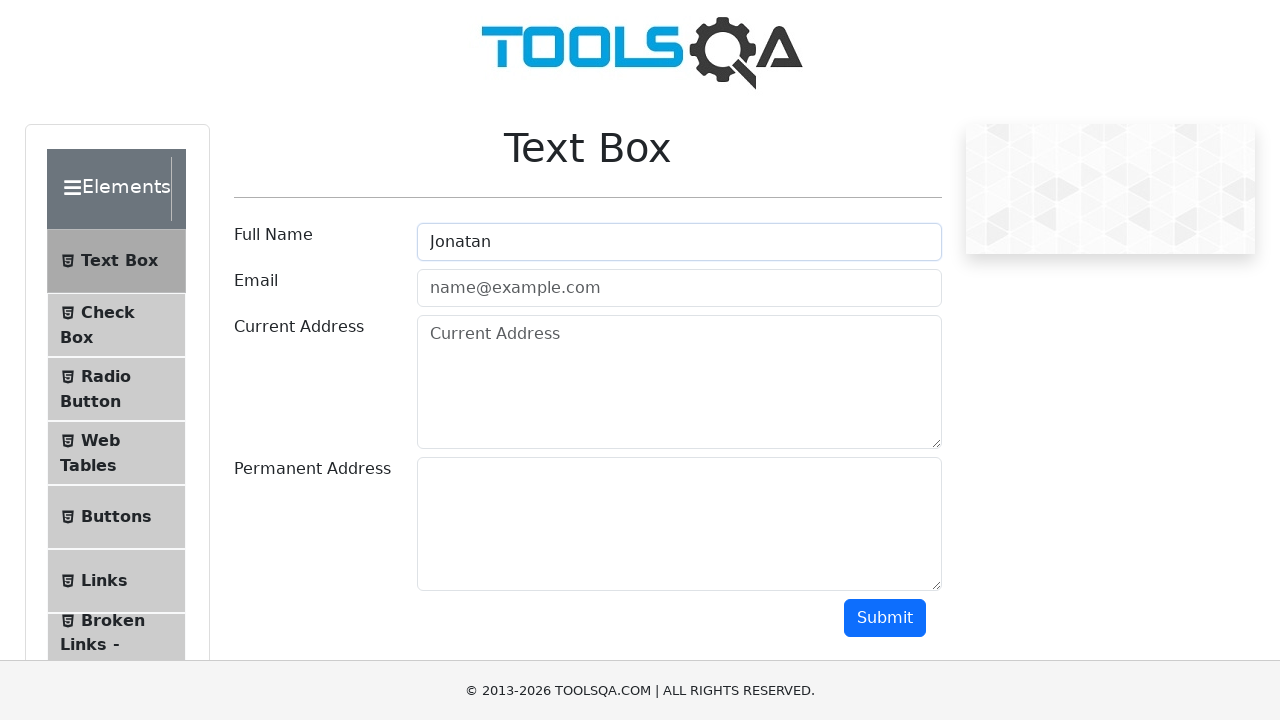

Filled email field with 'jromero@gmail.com' on #userEmail
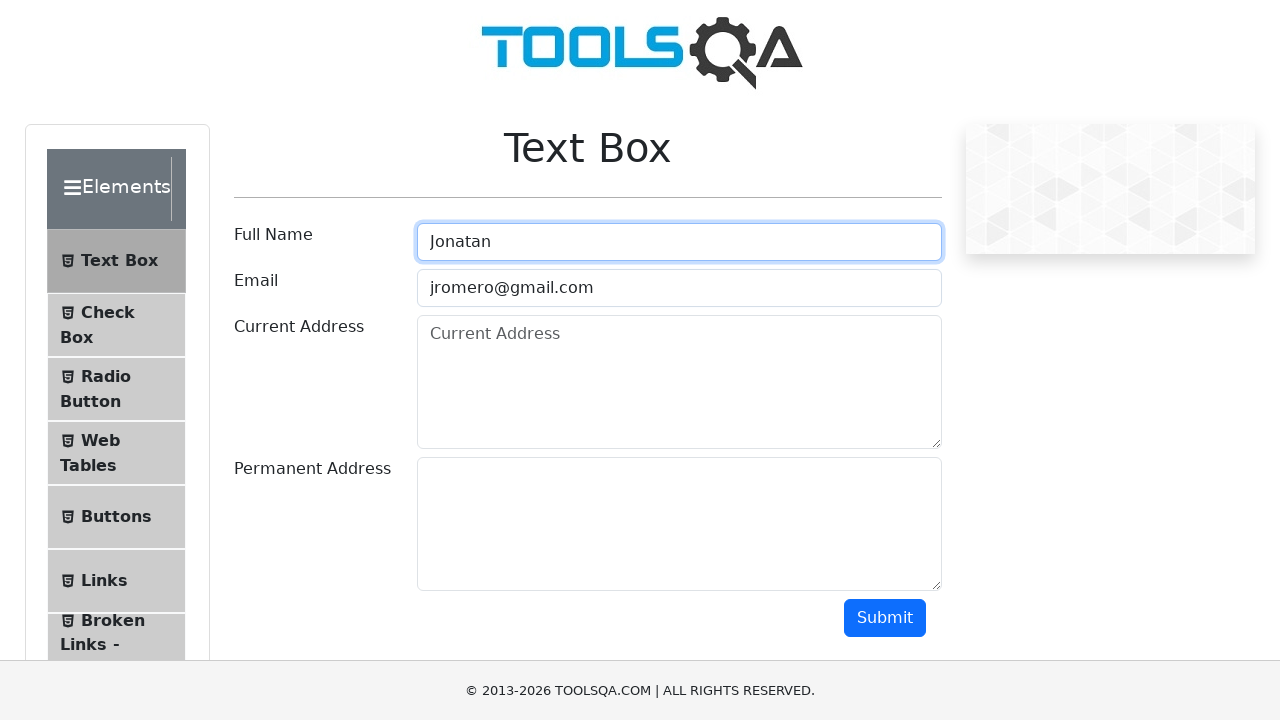

Clicked submit button to submit the form at (885, 618) on #submit
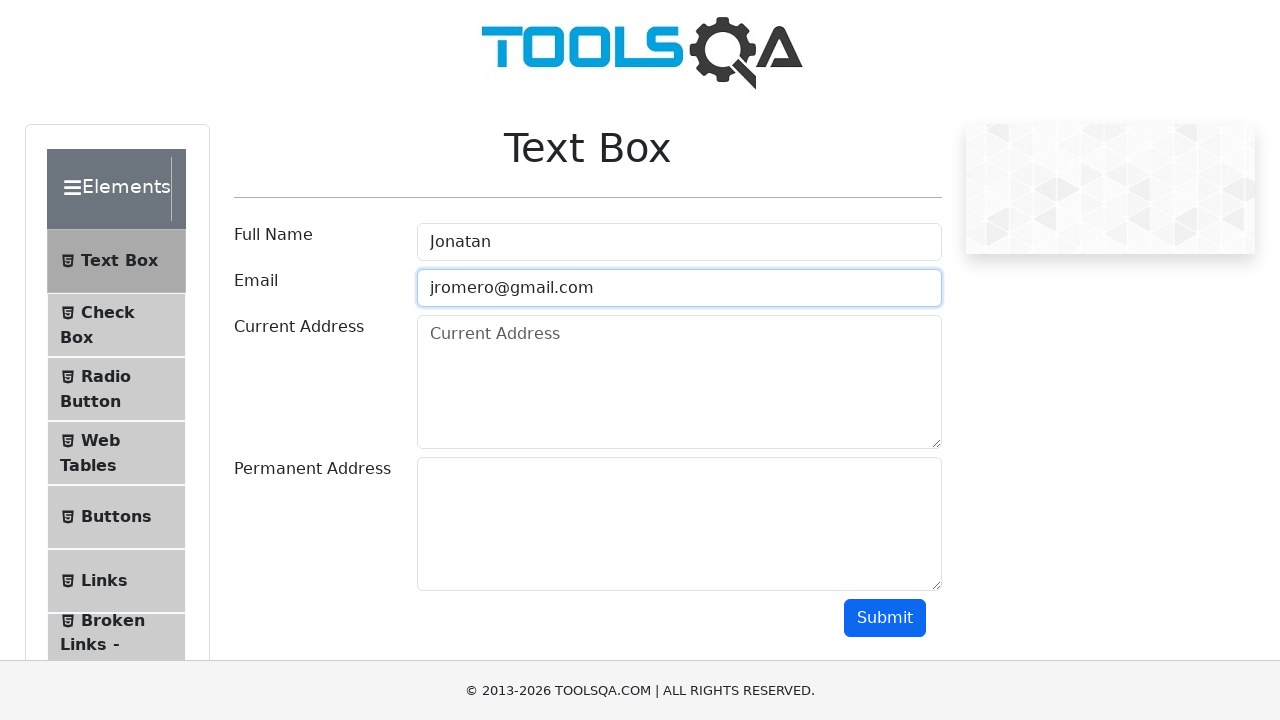

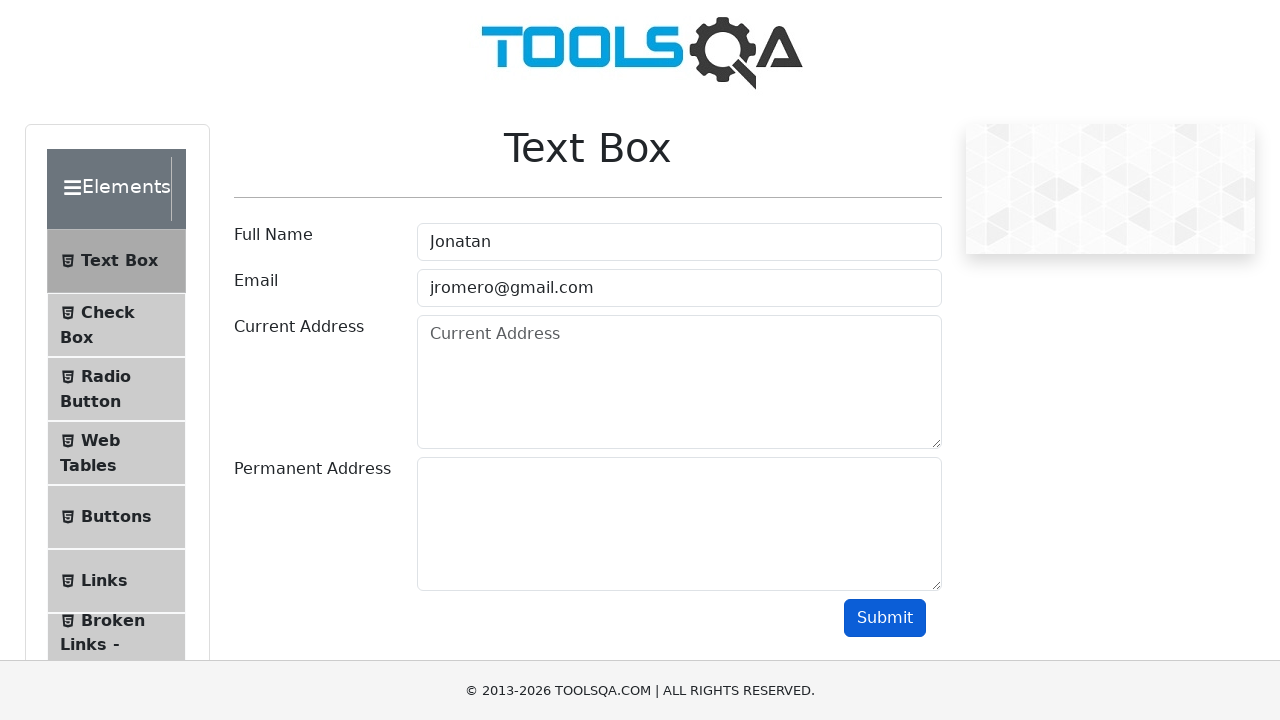